Navigates to the ISS Mimic telemetry visualization page and verifies that the telemetry data elements load properly after JavaScript rendering.

Starting URL: https://iss-mimic.github.io/Mimic/

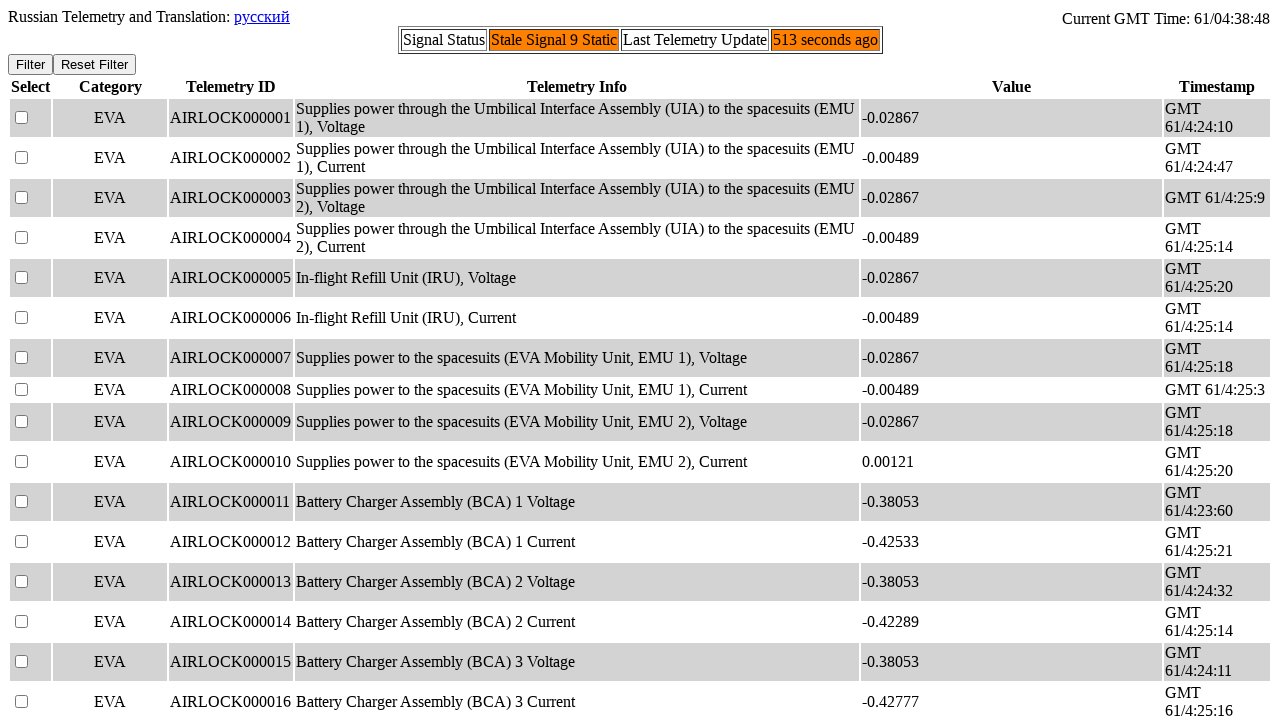

Navigated to ISS Mimic telemetry visualization page
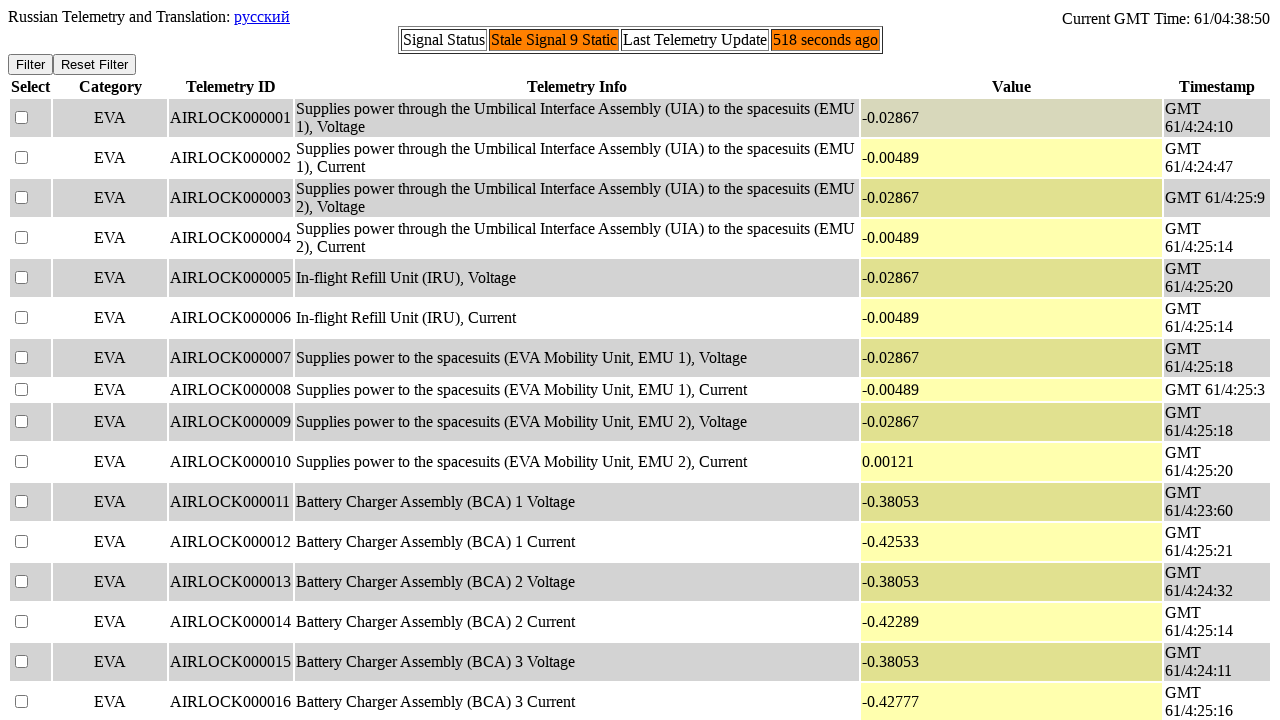

Waited 5 seconds for JavaScript rendering to complete
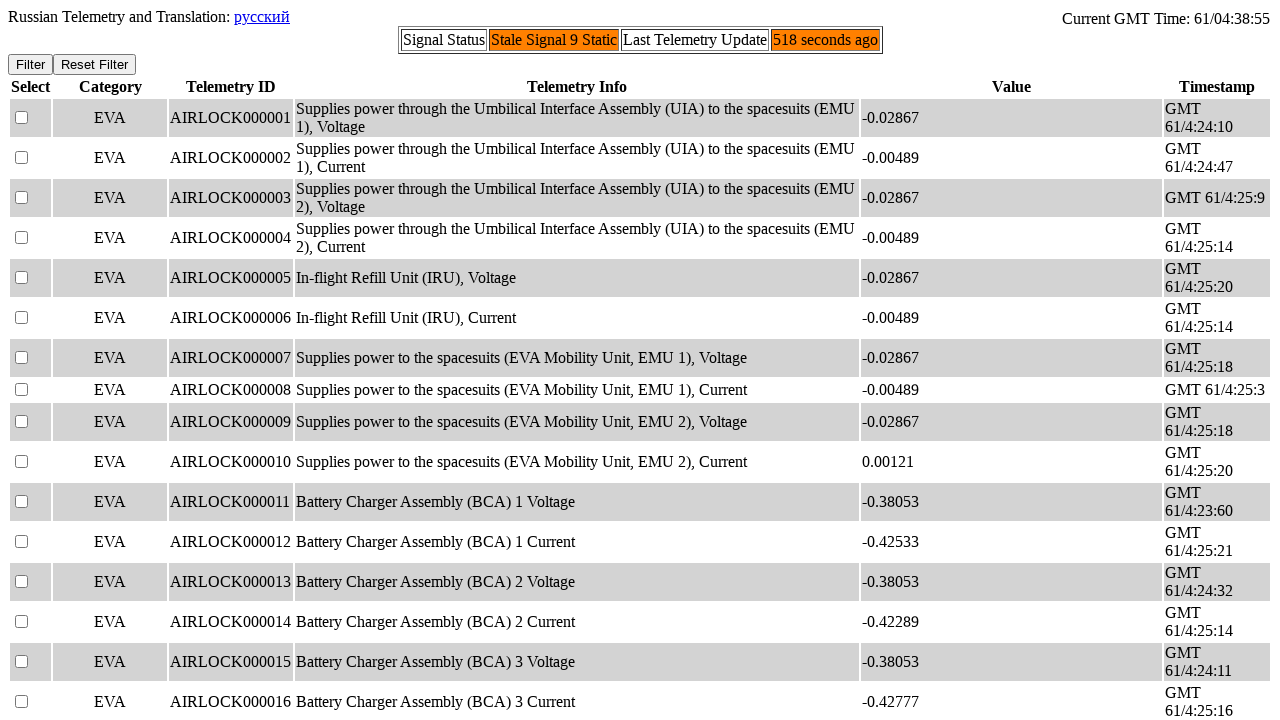

Telemetry data element #NODE3000005 loaded successfully
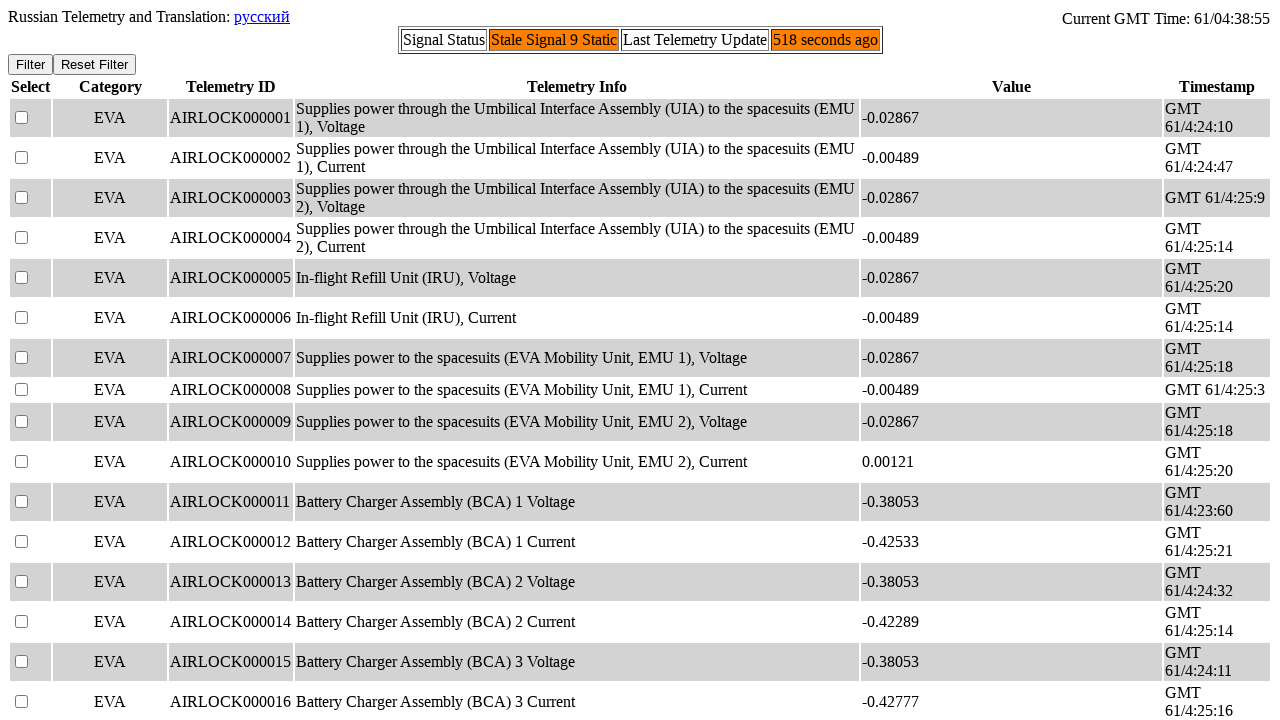

Time element #telem_time loaded successfully
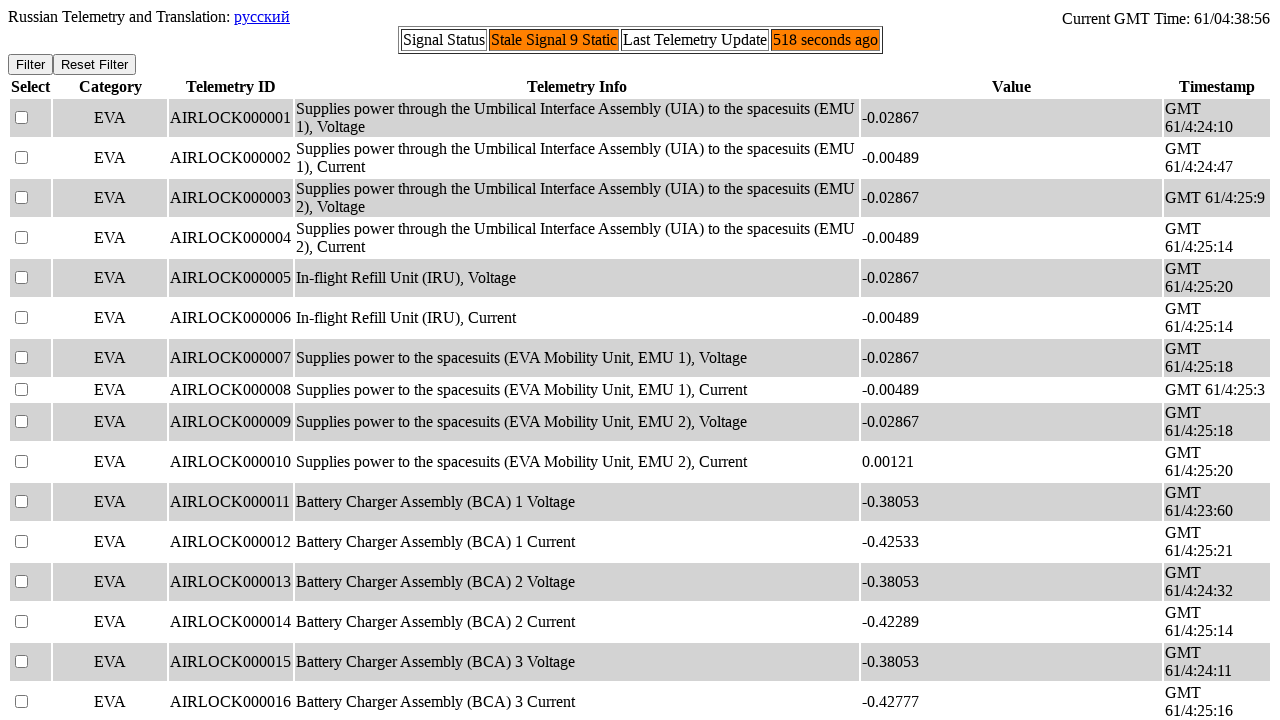

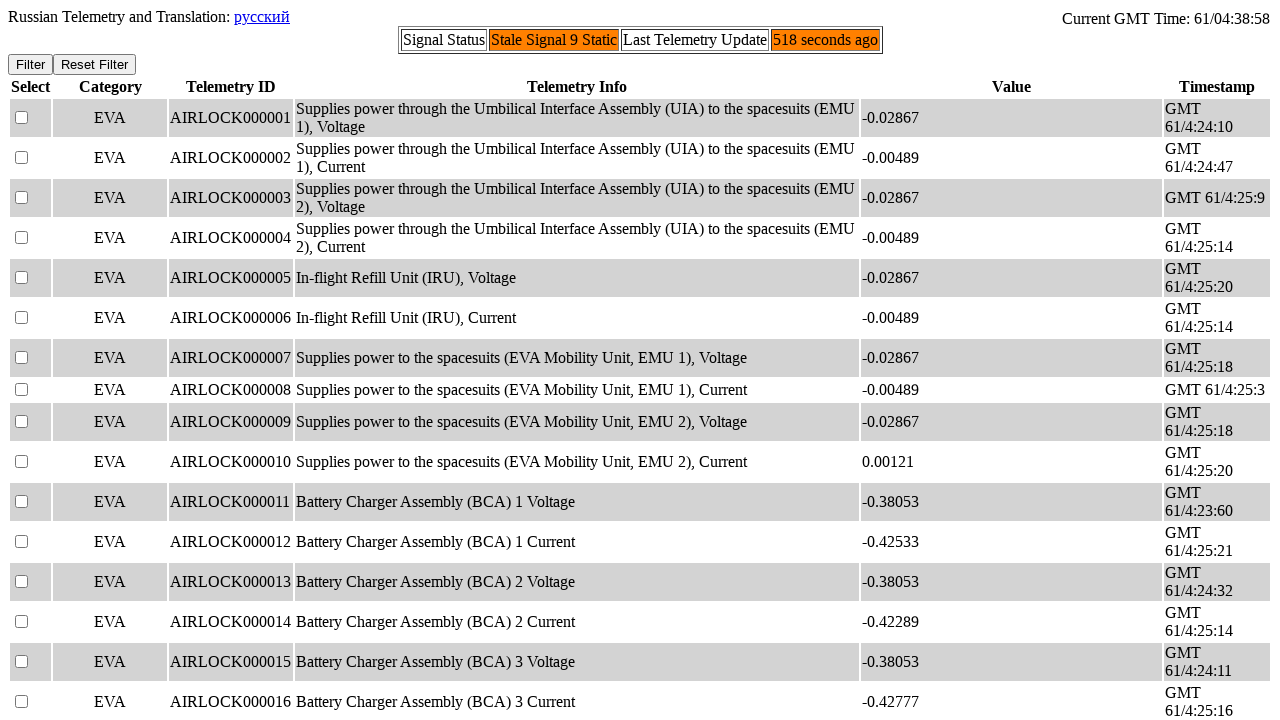